Navigates to a page with loading images and verifies that an award image element is present and accessible

Starting URL: https://bonigarcia.dev/selenium-webdriver-java/loading-images

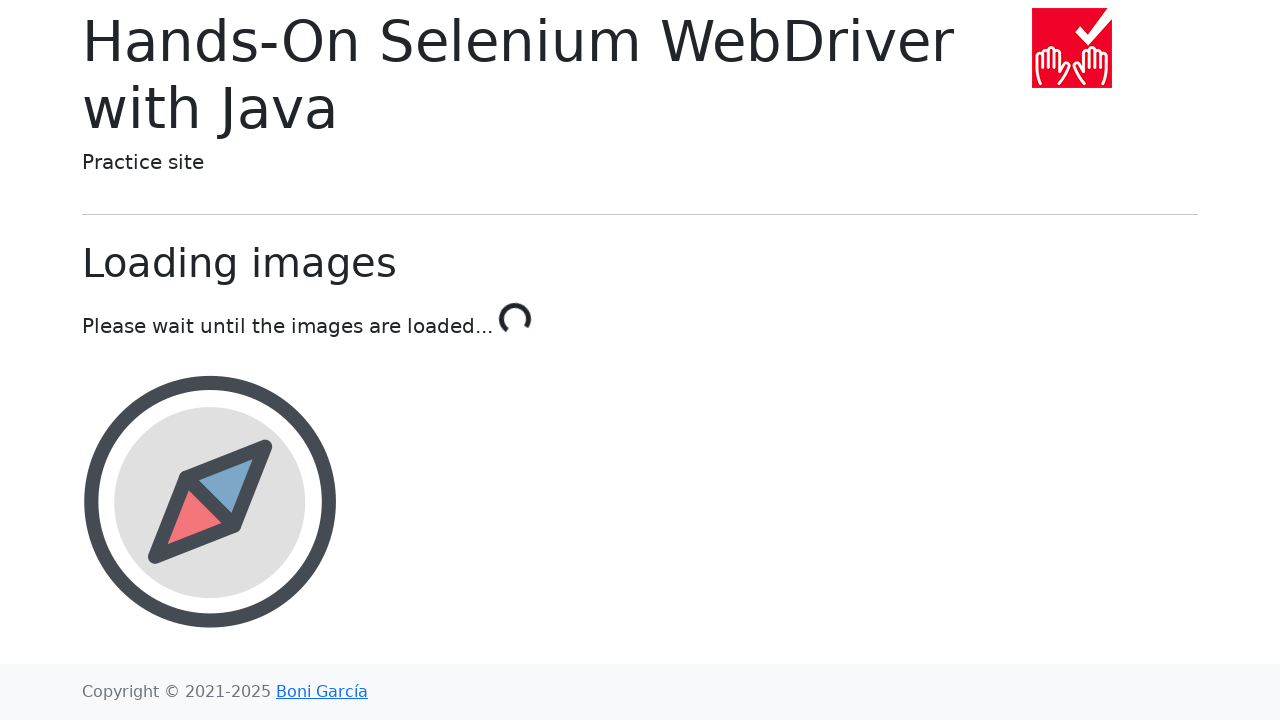

Navigated to loading images page
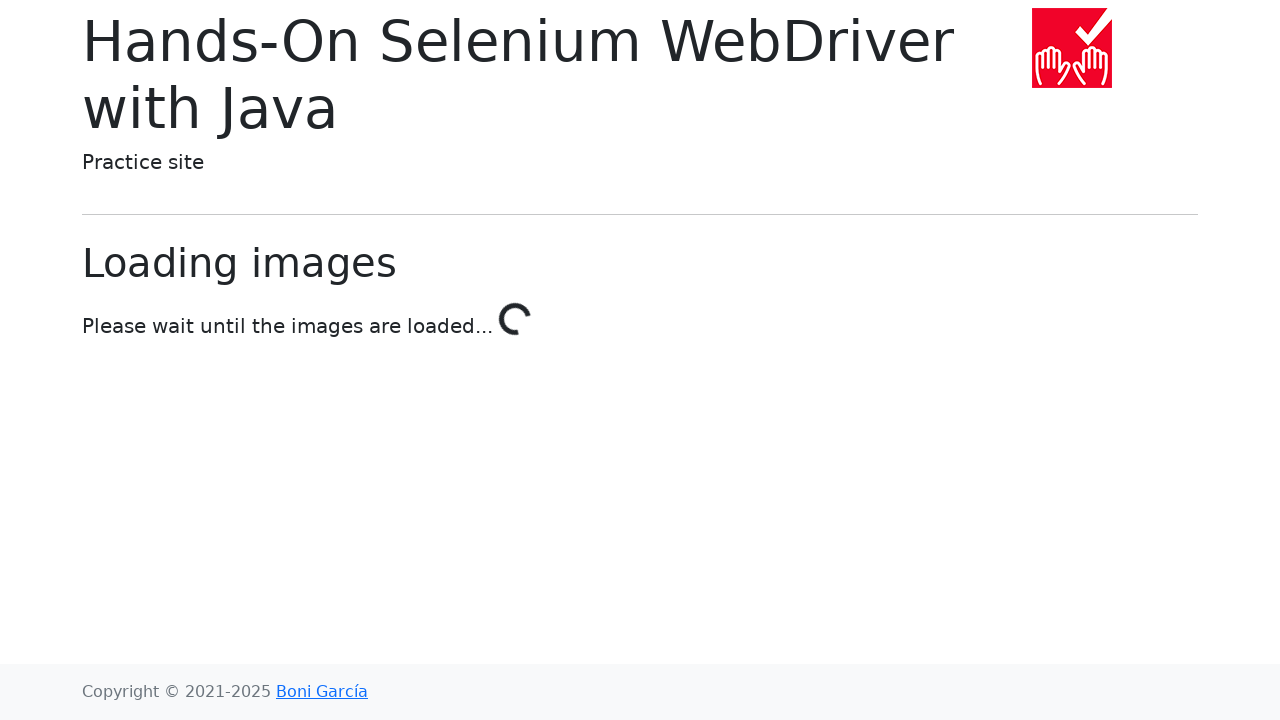

Award image element became present
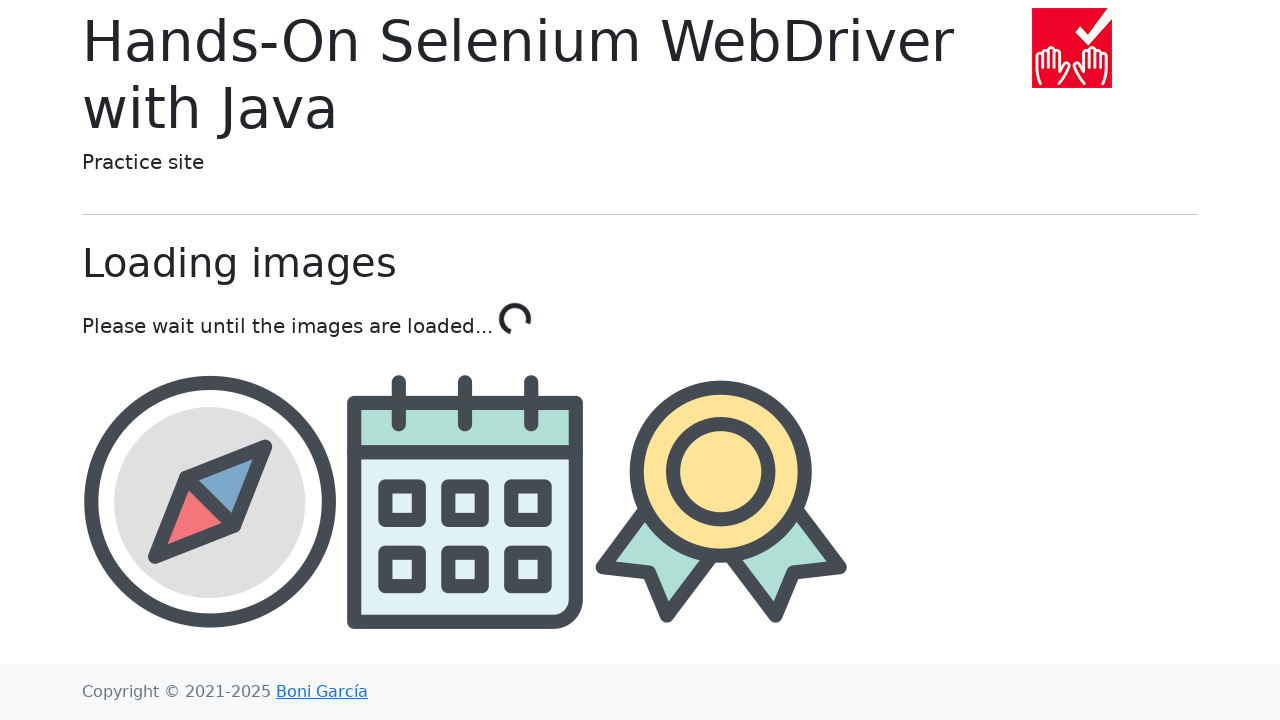

Located award image element
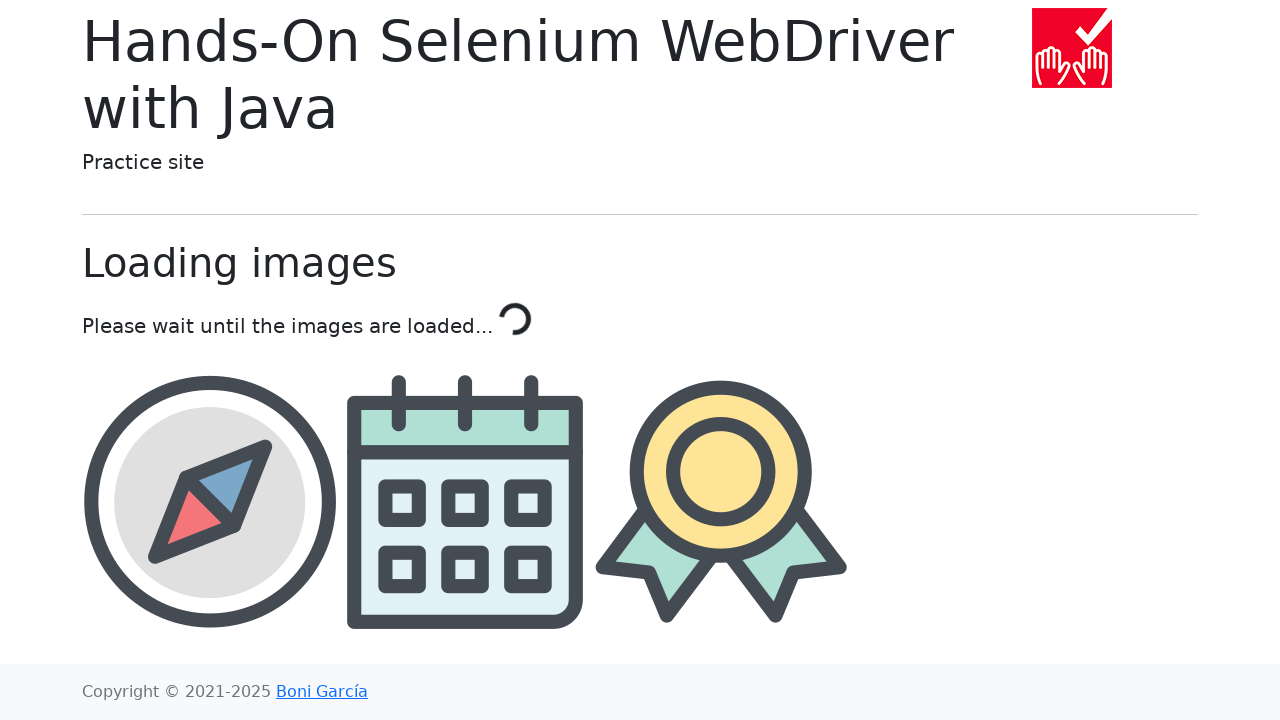

Verified that award image is visible and accessible
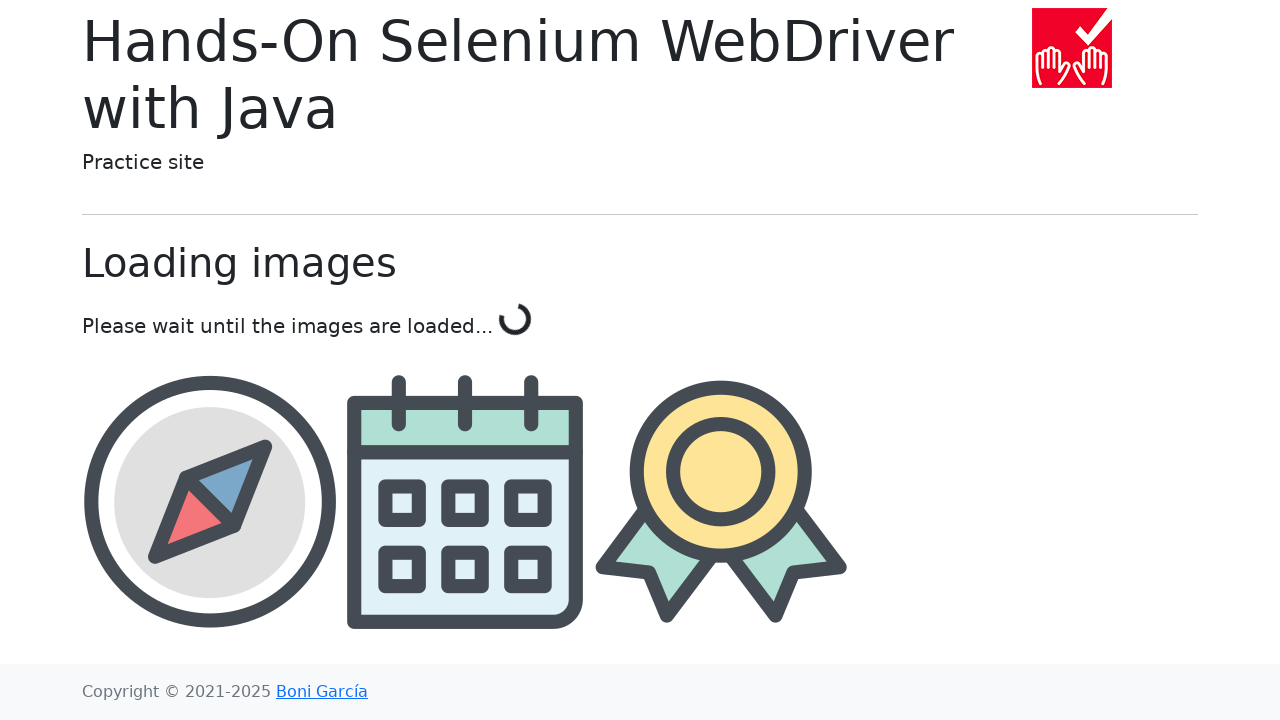

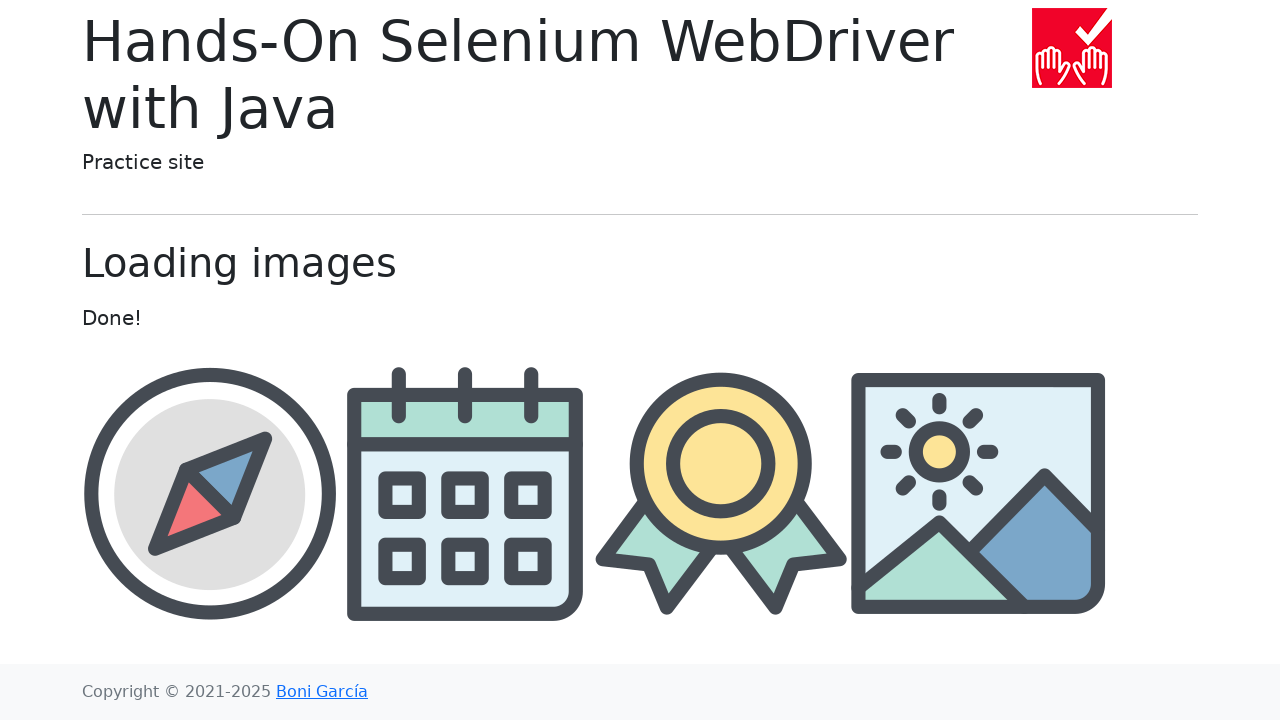